Tests explicit wait functionality by clicking a button that triggers delayed text display and verifying the text appears

Starting URL: http://seleniumpractise.blogspot.com/2016/08/how-to-use-explicit-wait-in-selenium.html

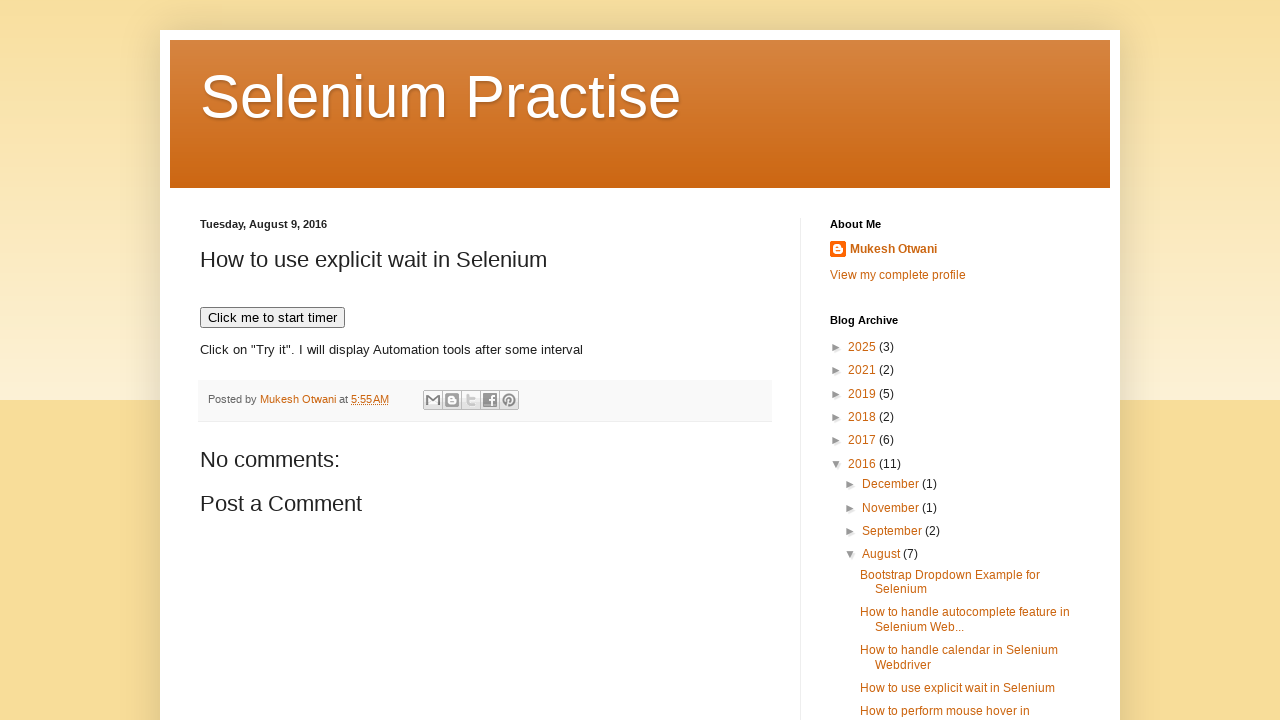

Navigated to explicit wait test page
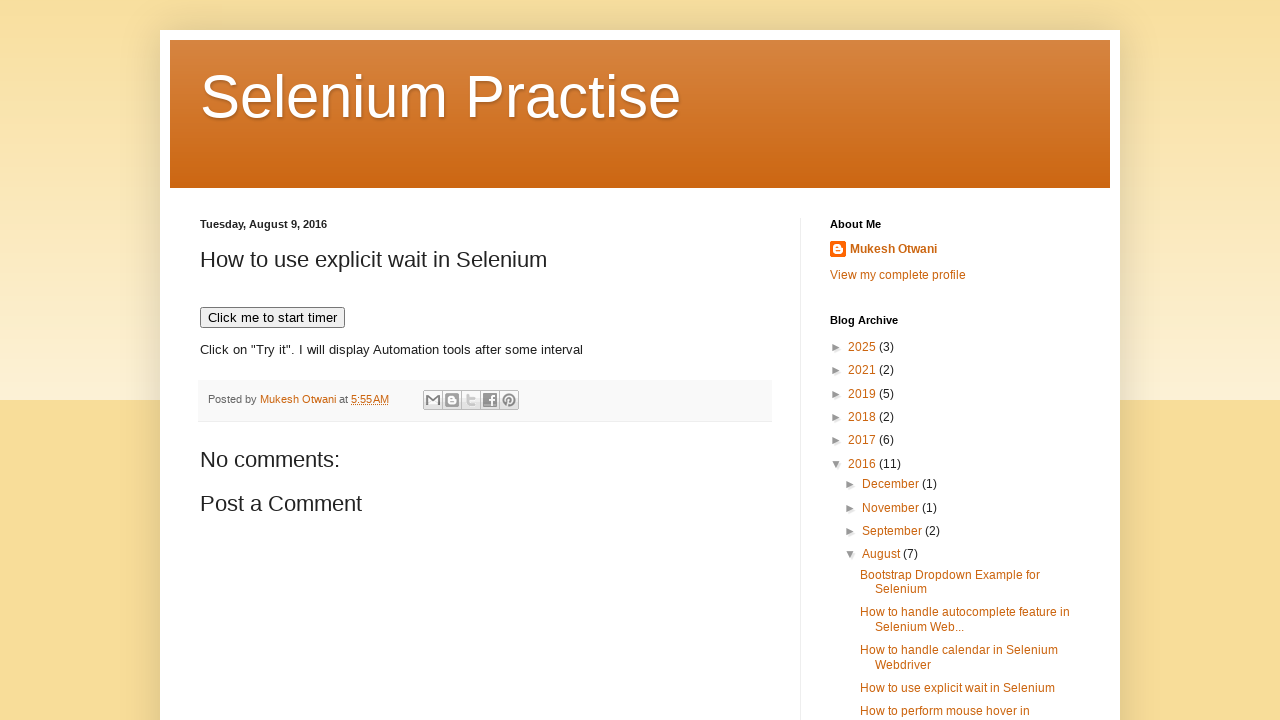

Clicked button to trigger delayed text display at (272, 318) on button[onclick='timedText()']
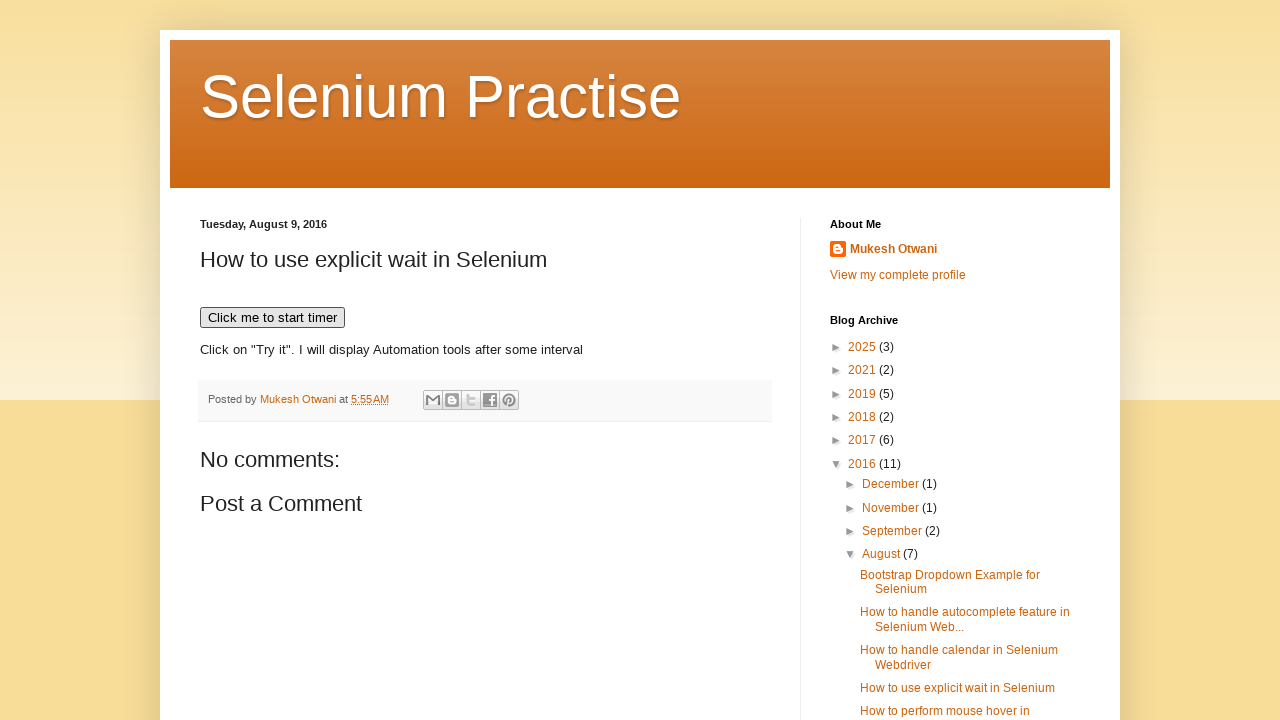

Waited for 'WebDriver' text to become visible within 30 seconds
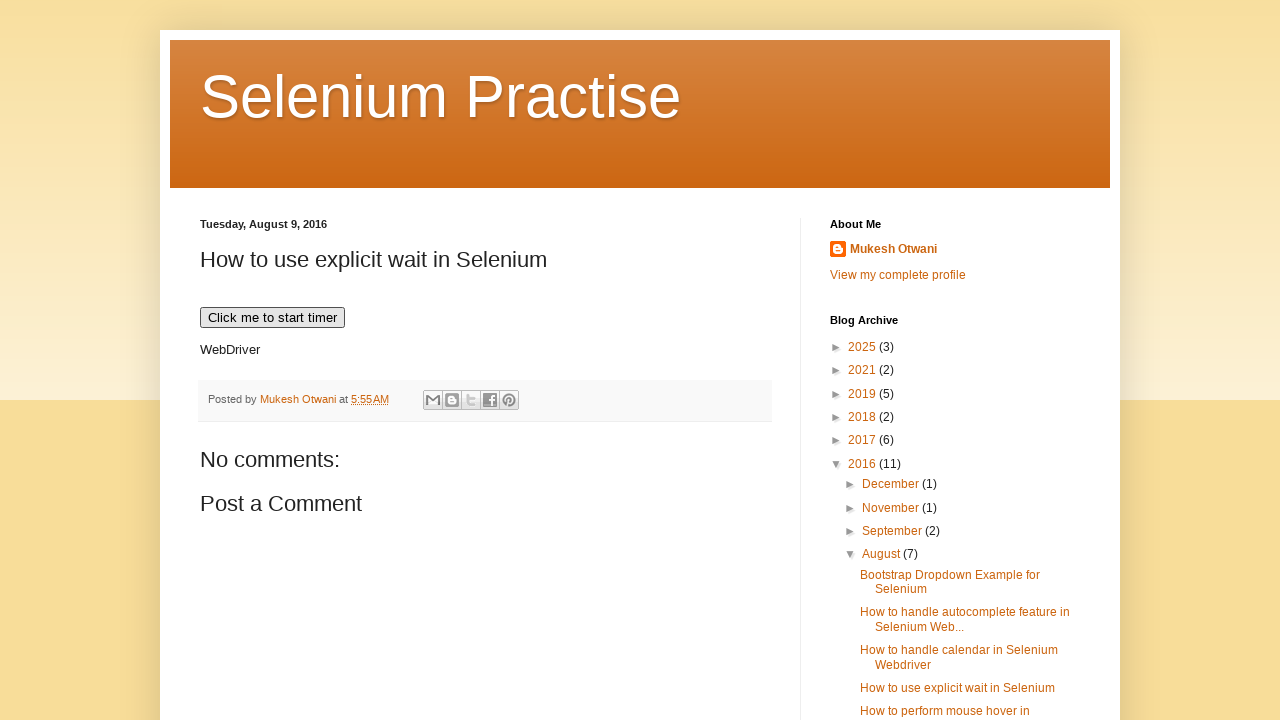

Retrieved text content from element
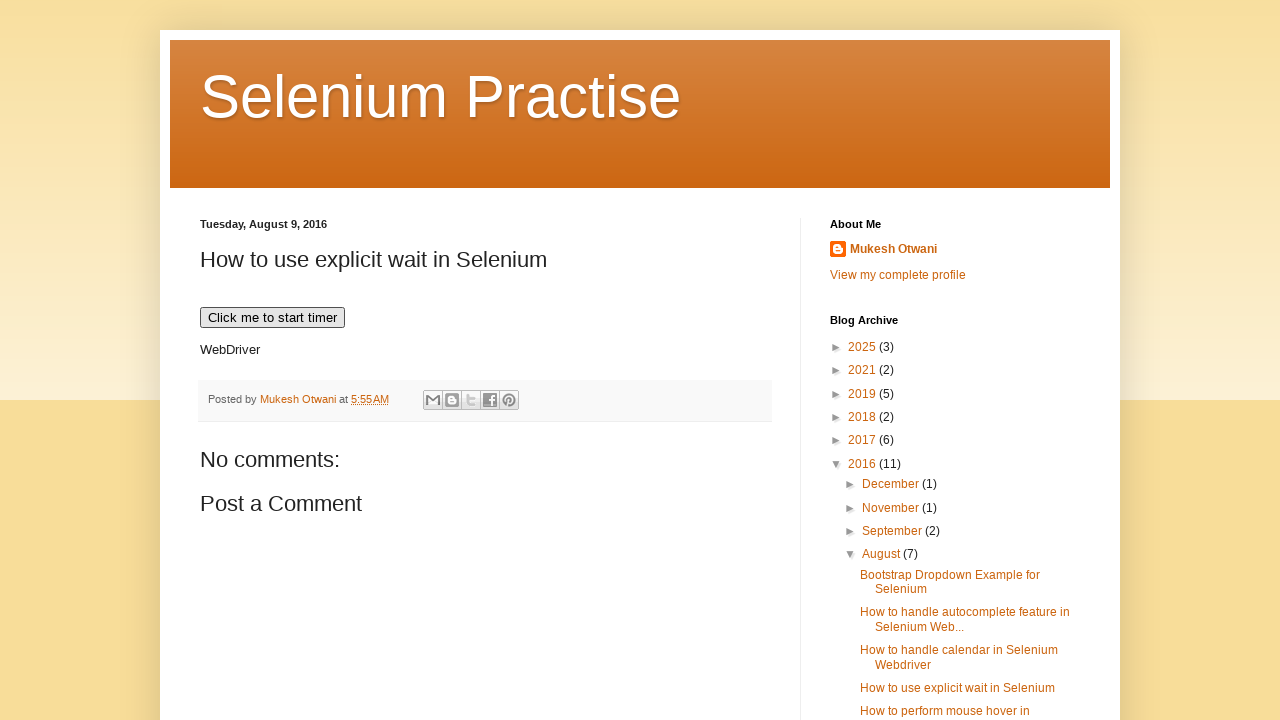

Verified that displayed text equals 'WebDriver'
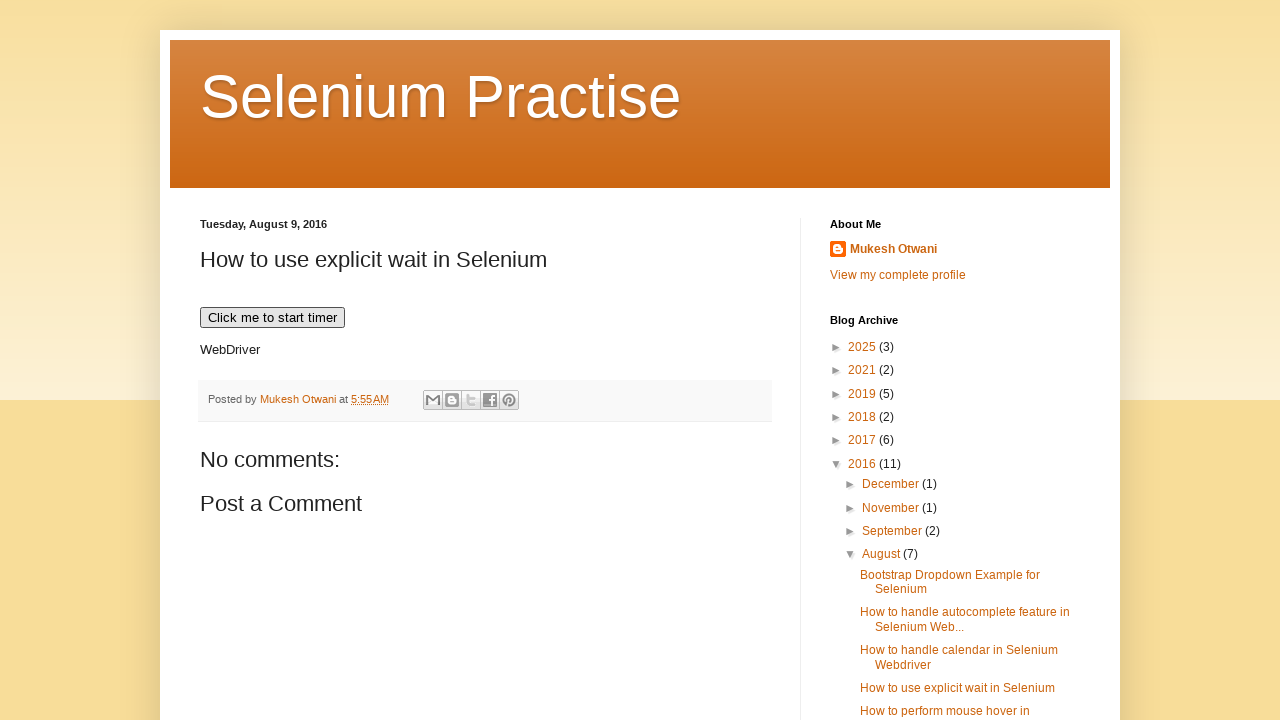

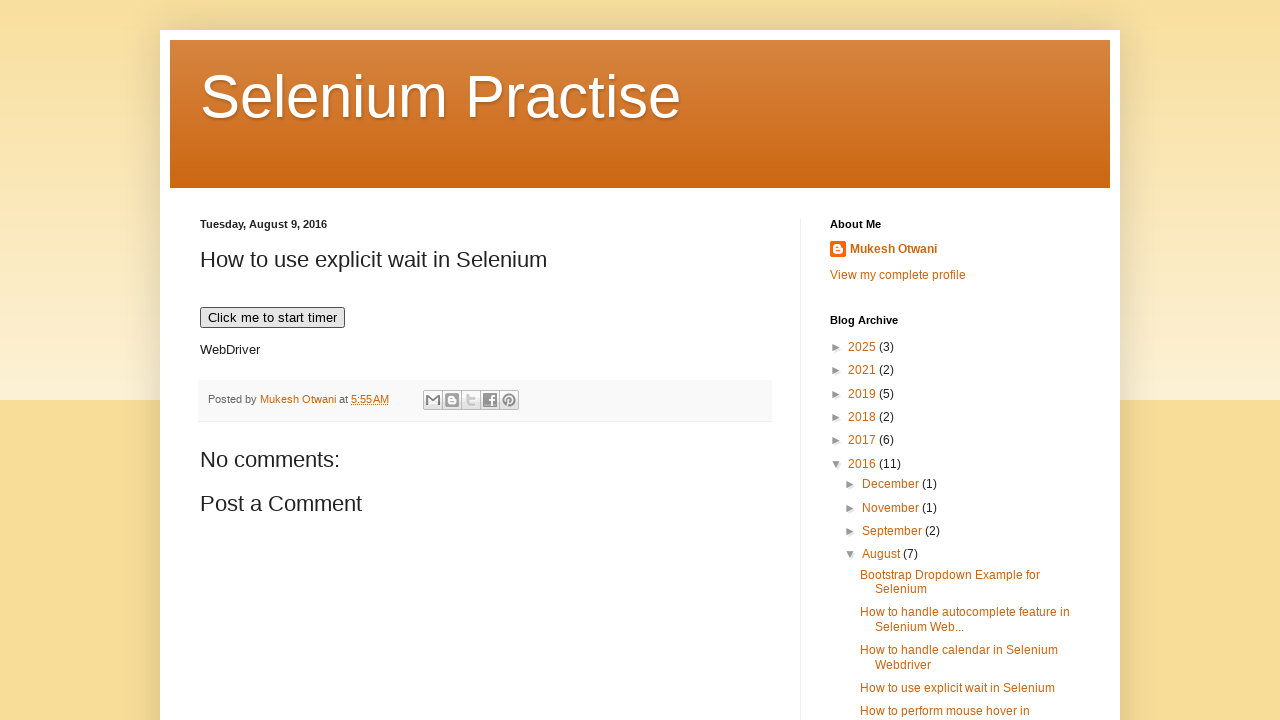